Tests a page with loading images by waiting for an image element to appear and then retrieving an attribute from another image element

Starting URL: https://bonigarcia.dev/selenium-webdriver-java/loading-images.html

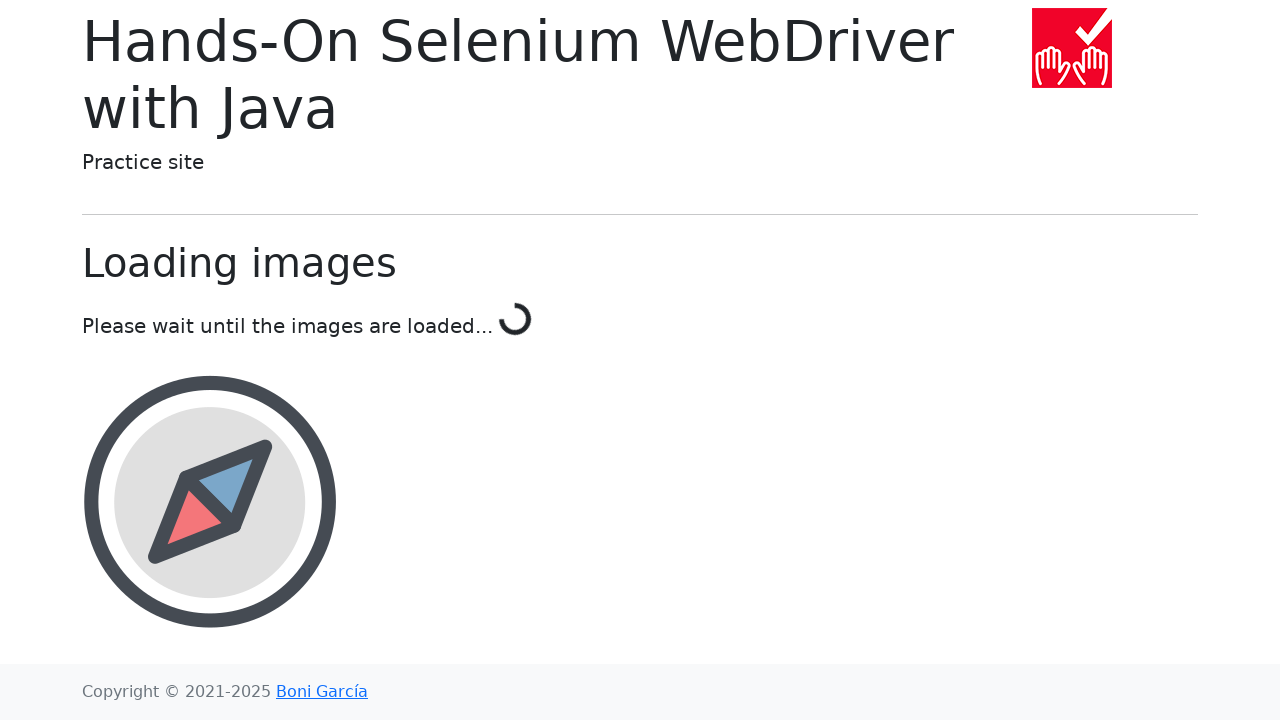

Waited for landscape image element to appear
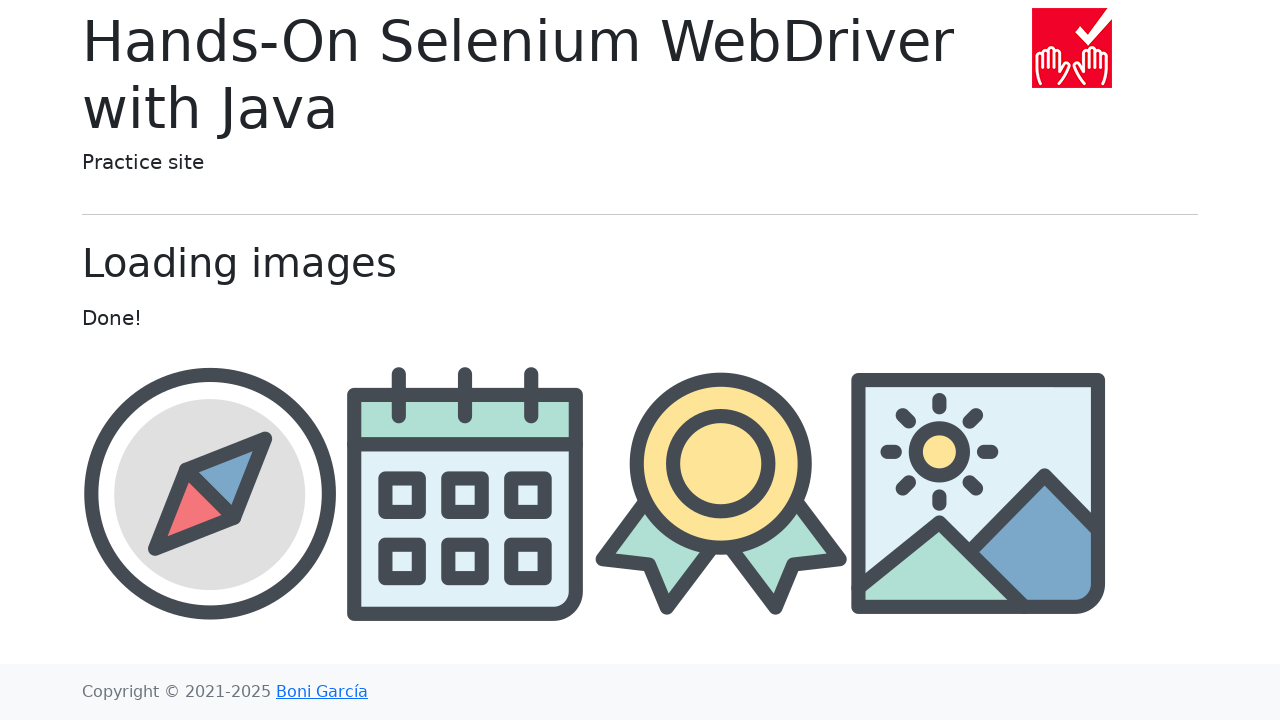

Retrieved src attribute from award image element
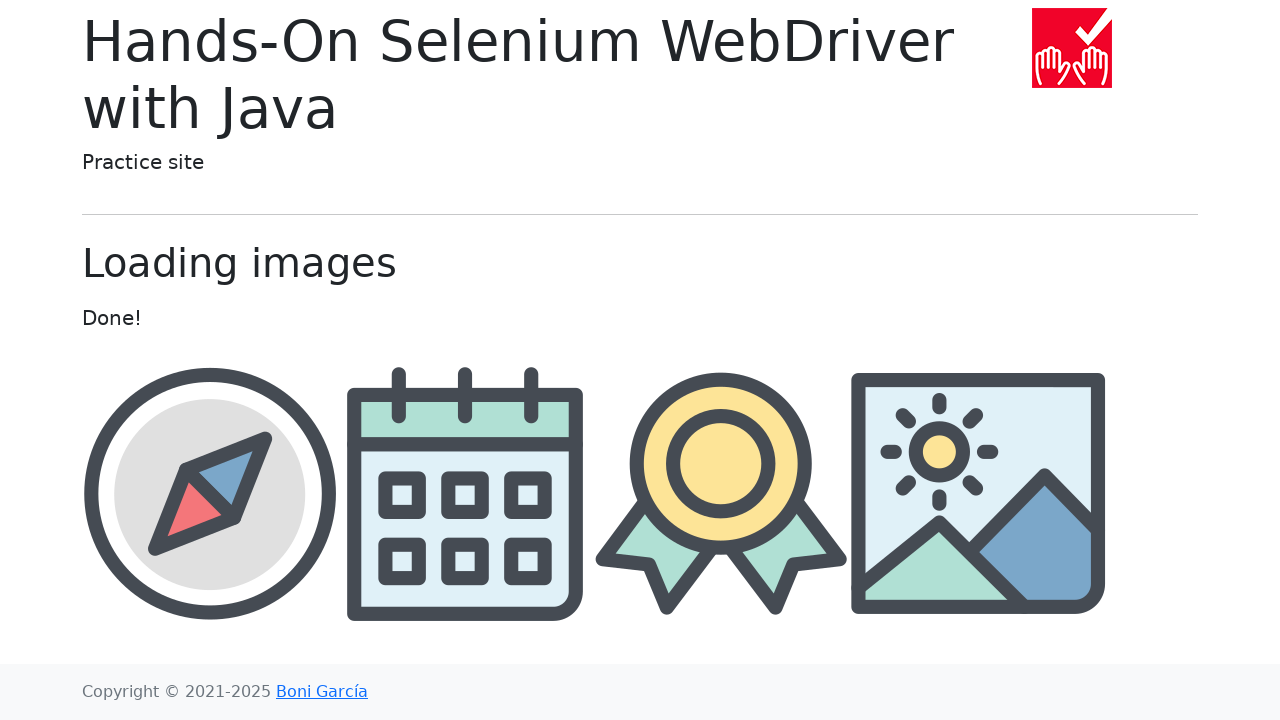

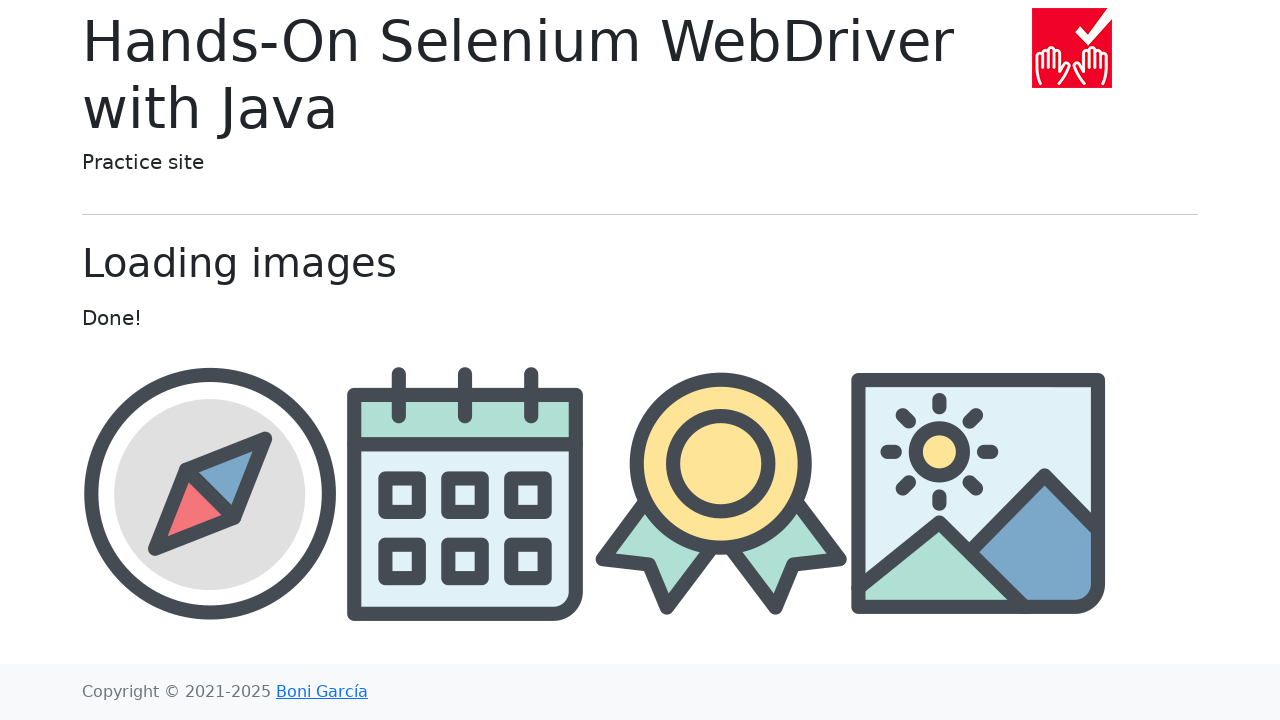